Navigates to Qubika website and verifies the page loads correctly by checking the URL

Starting URL: https://qubika.com/

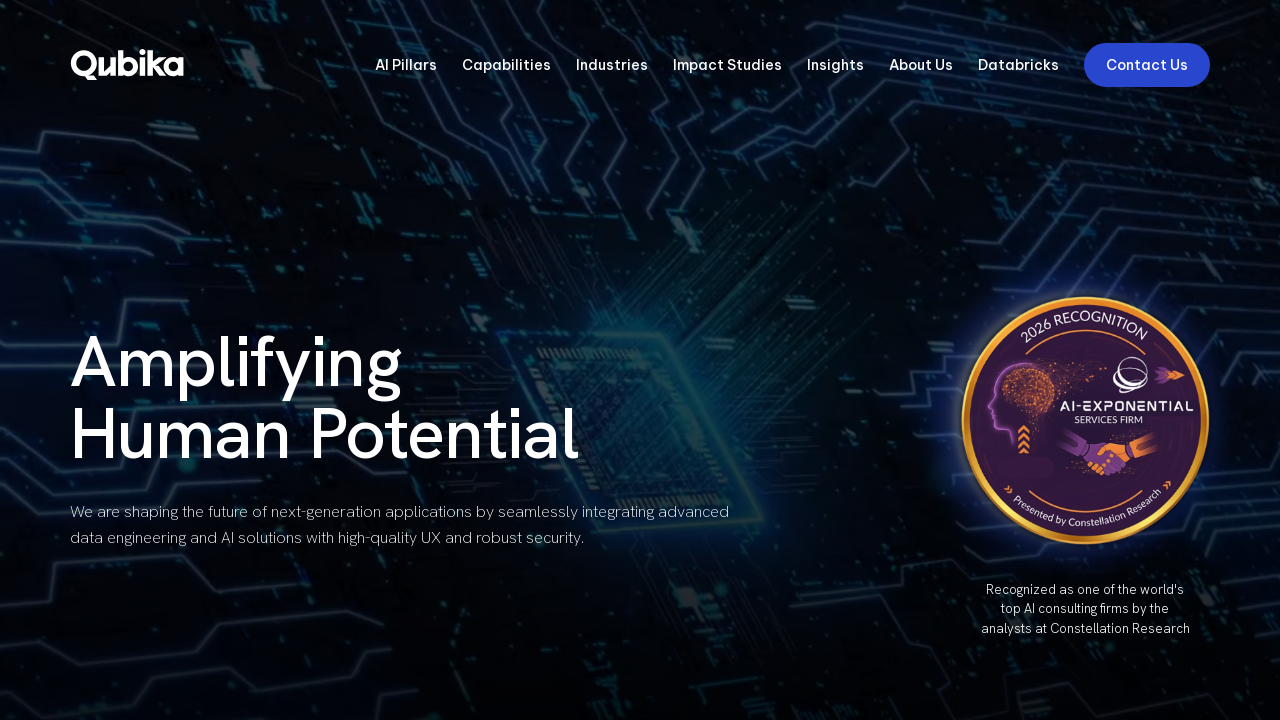

Navigated to https://qubika.com/
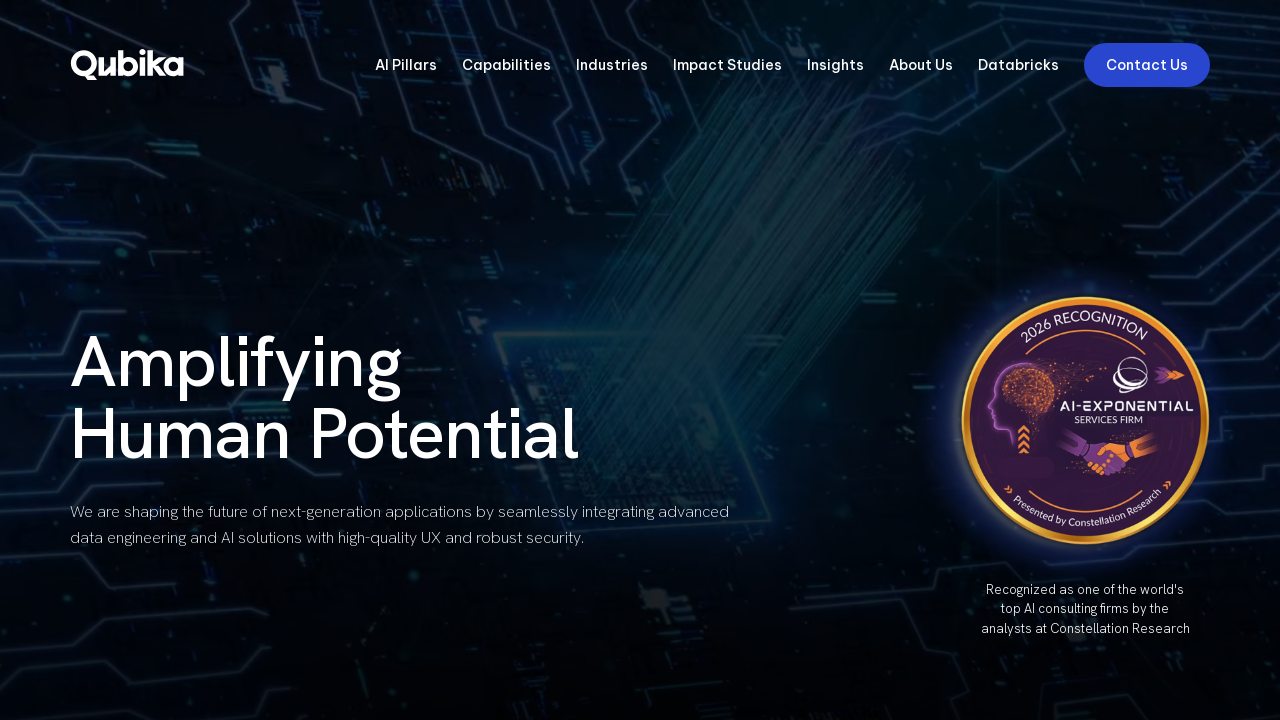

Verified page URL is https://qubika.com/
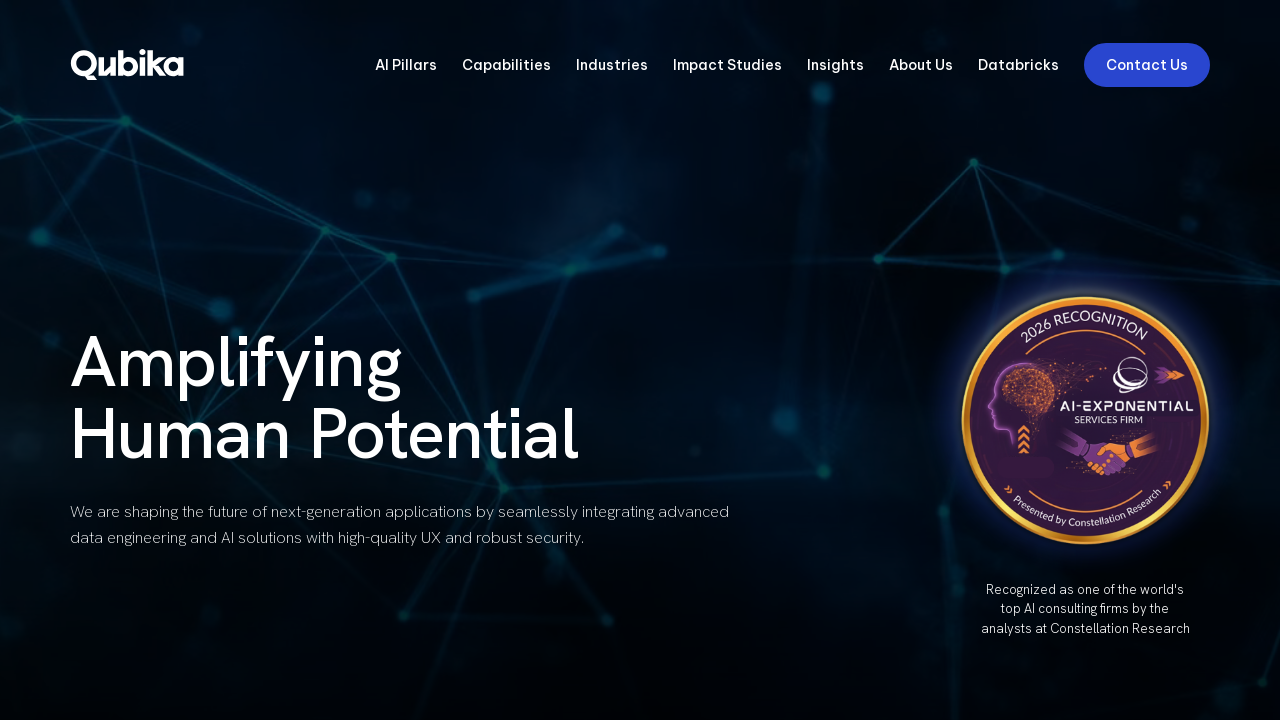

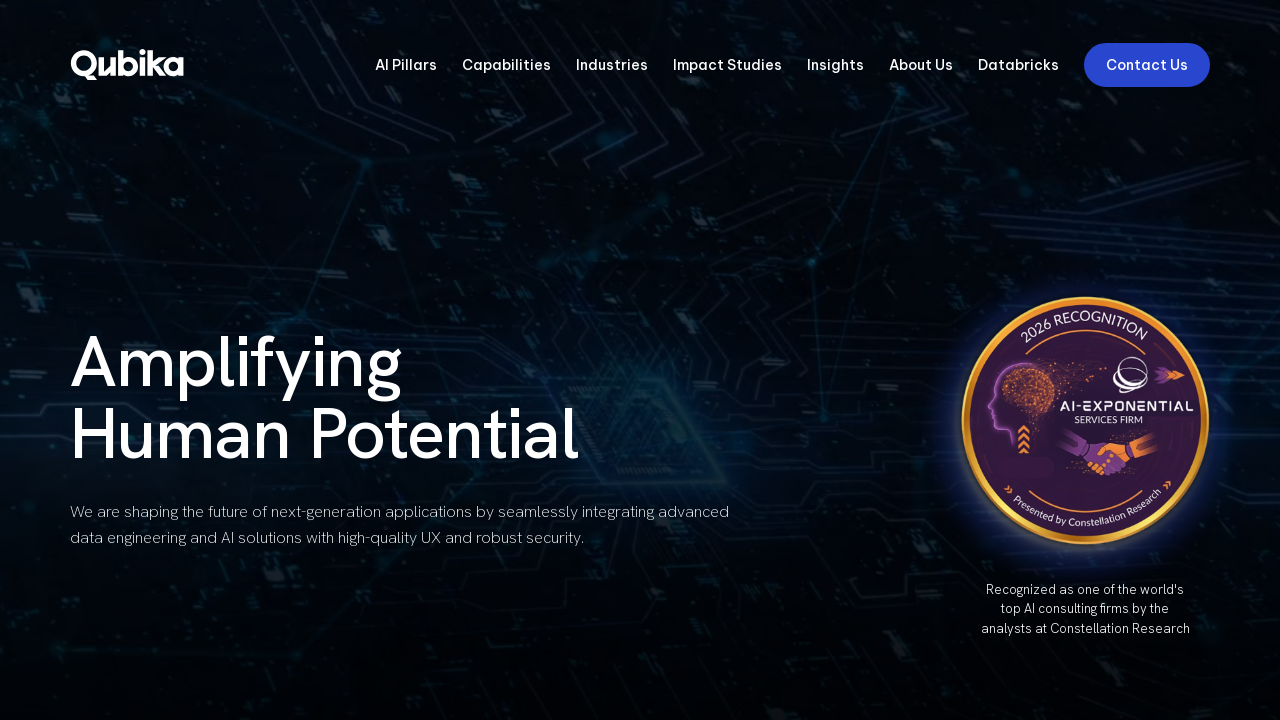